Tests adding a todo item to a sample todo application by filling the input field and submitting

Starting URL: https://lambdatest.github.io/sample-todo-app/

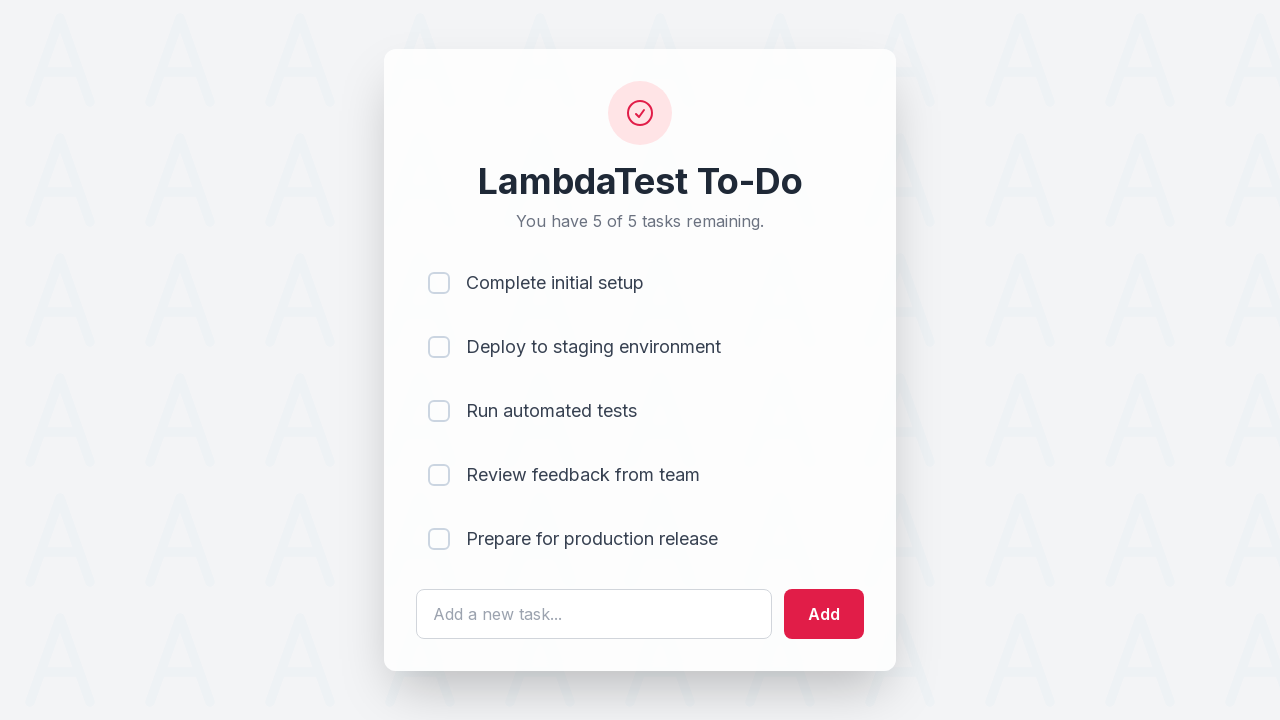

Filled todo input field with 'Learn Selenium' on #sampletodotext
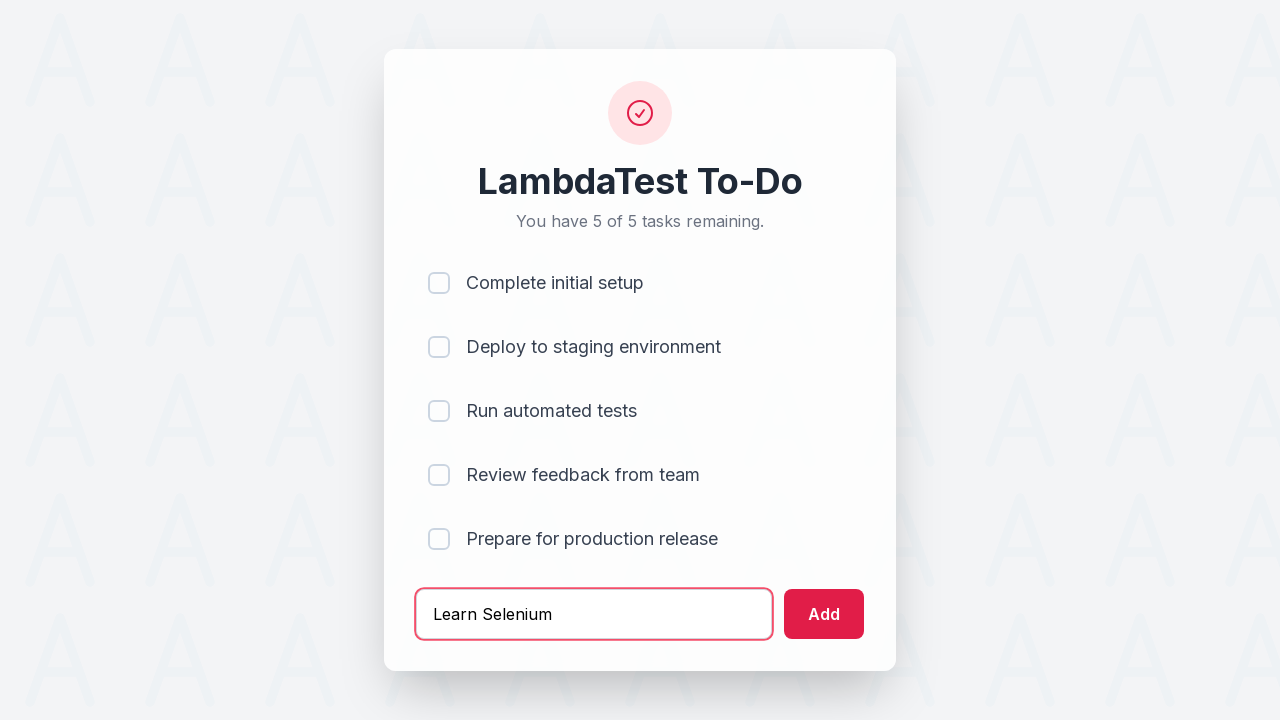

Pressed Enter to submit the todo item on #sampletodotext
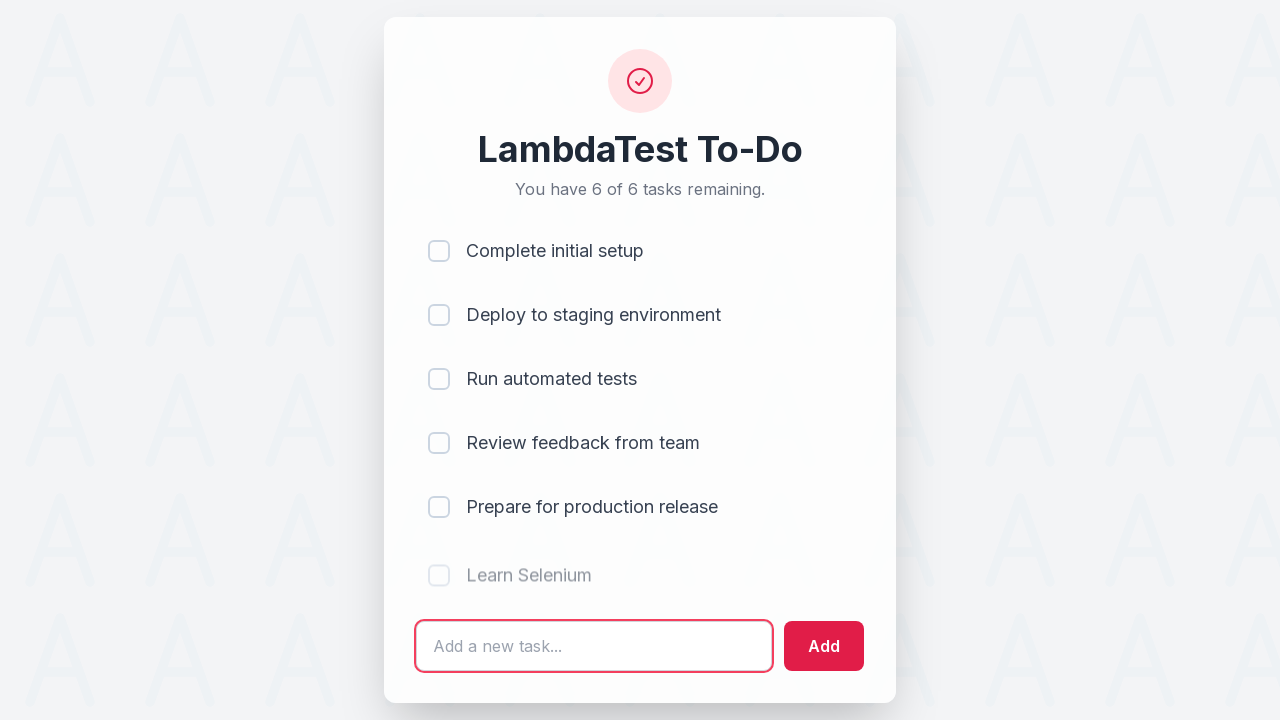

Verified that the new todo item was added to the list
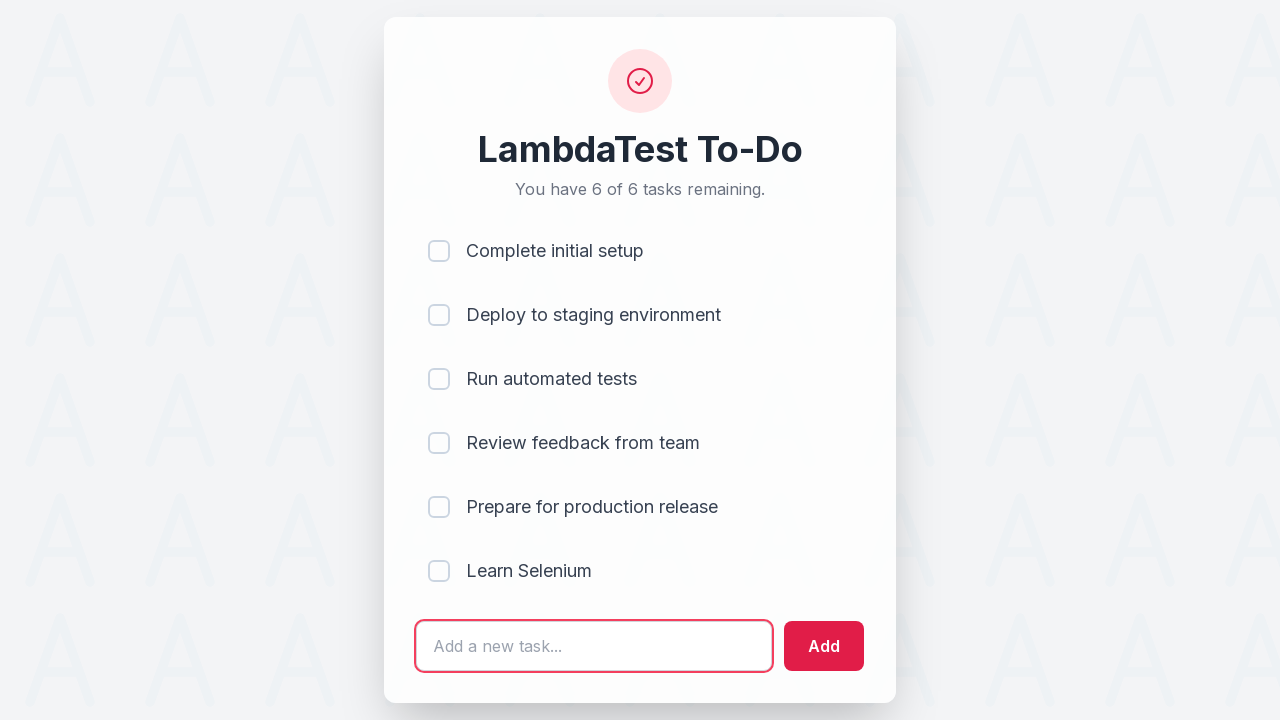

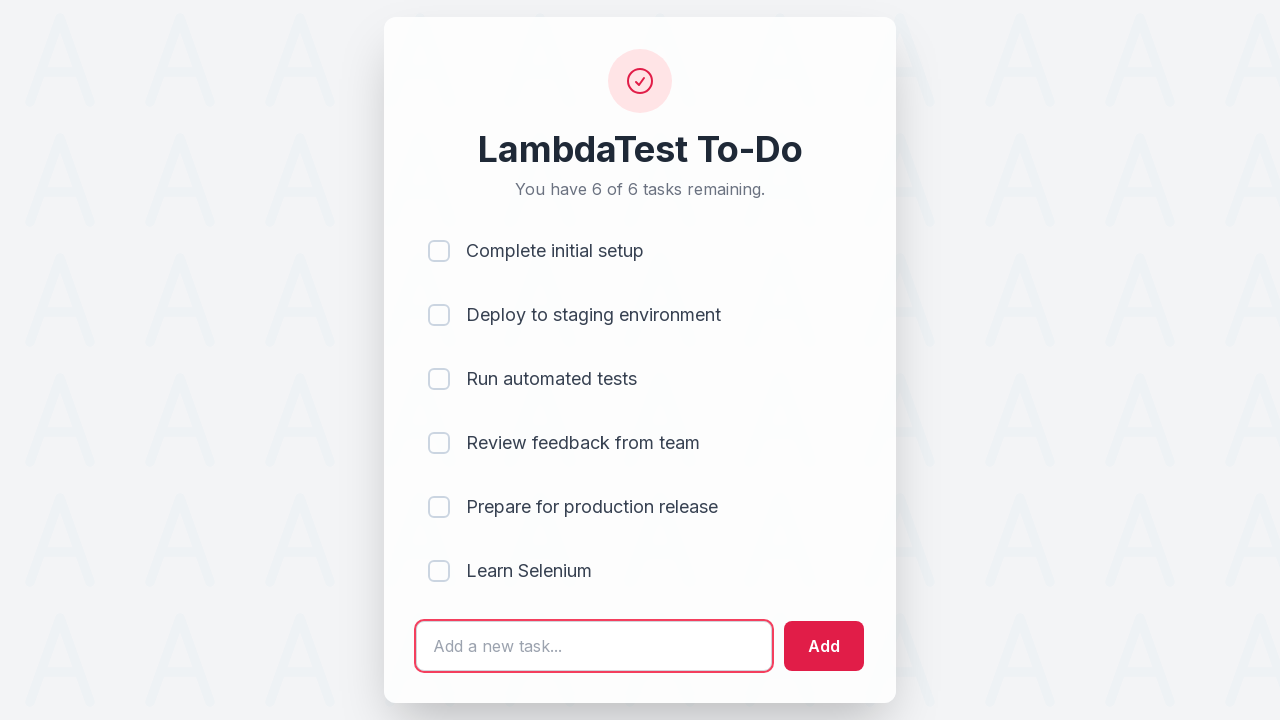